Navigates to wisequarter.com and verifies the page title contains "Wise"

Starting URL: https://www.wisequarter.com

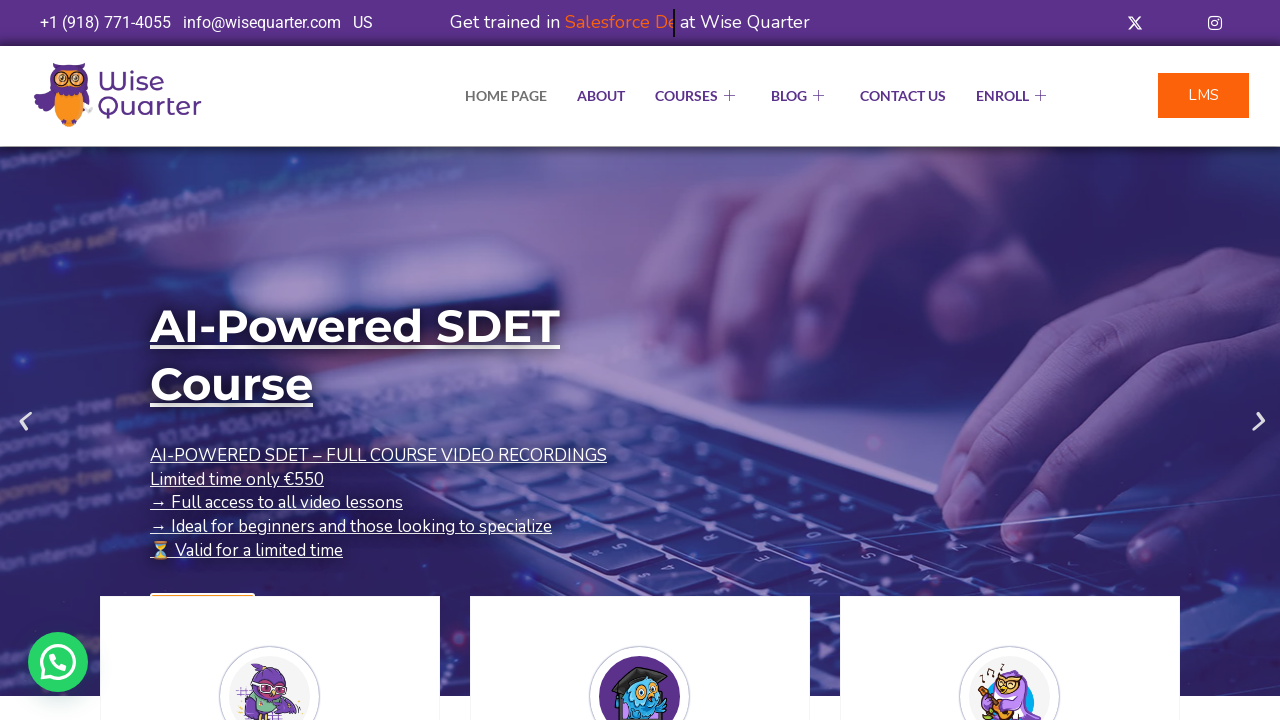

Page loaded - domcontentloaded state reached
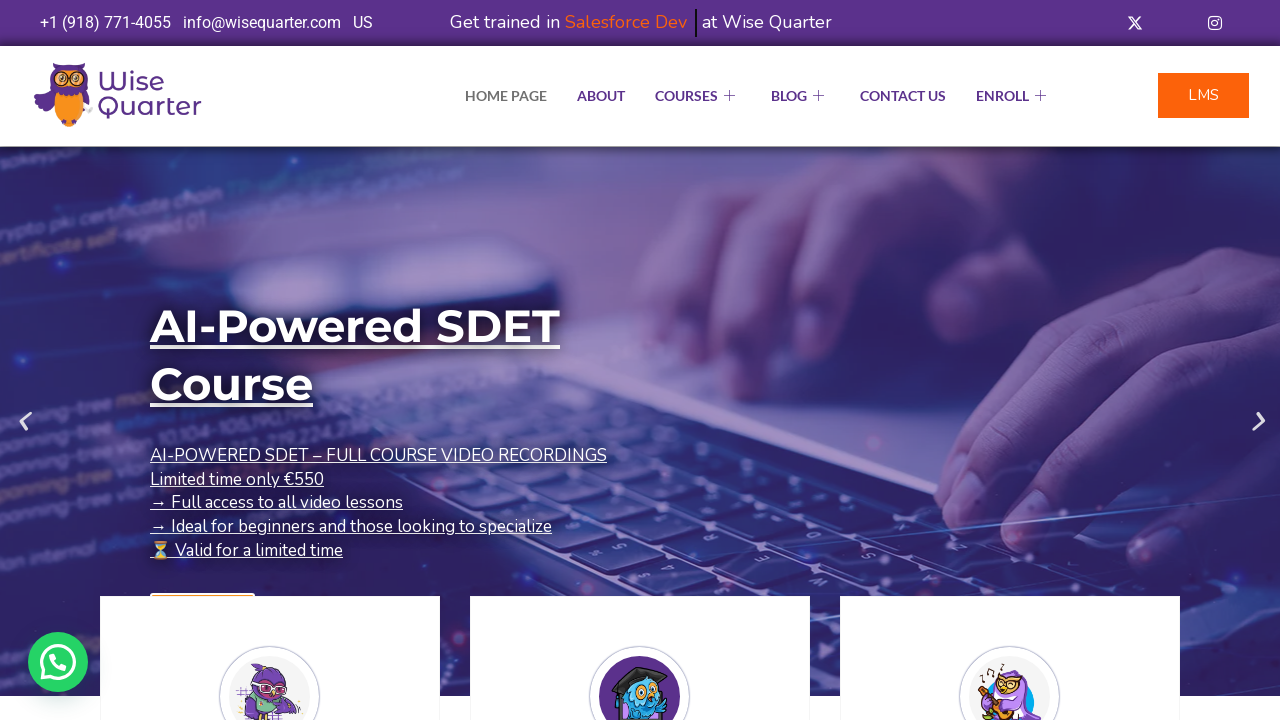

Retrieved page title
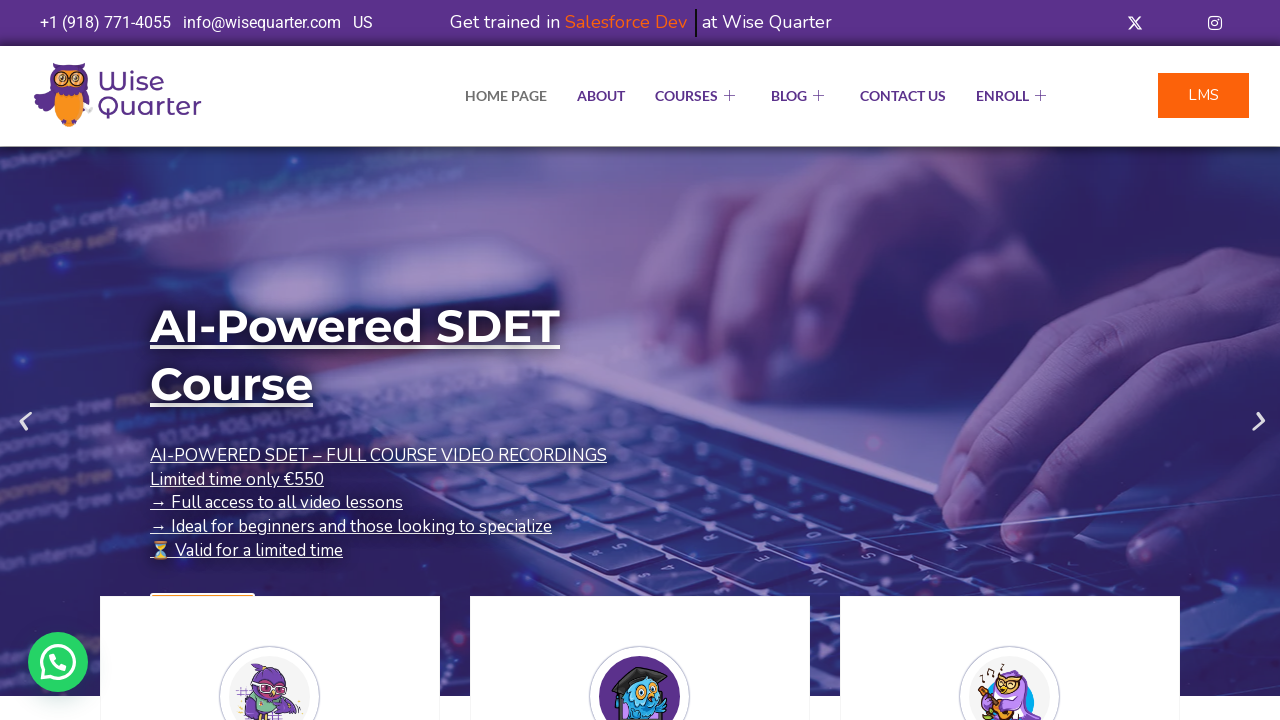

Verified page title contains 'Wise' - actual title: 'IT Bootcamp Courses, Online Classes - Wise Quarter Course'
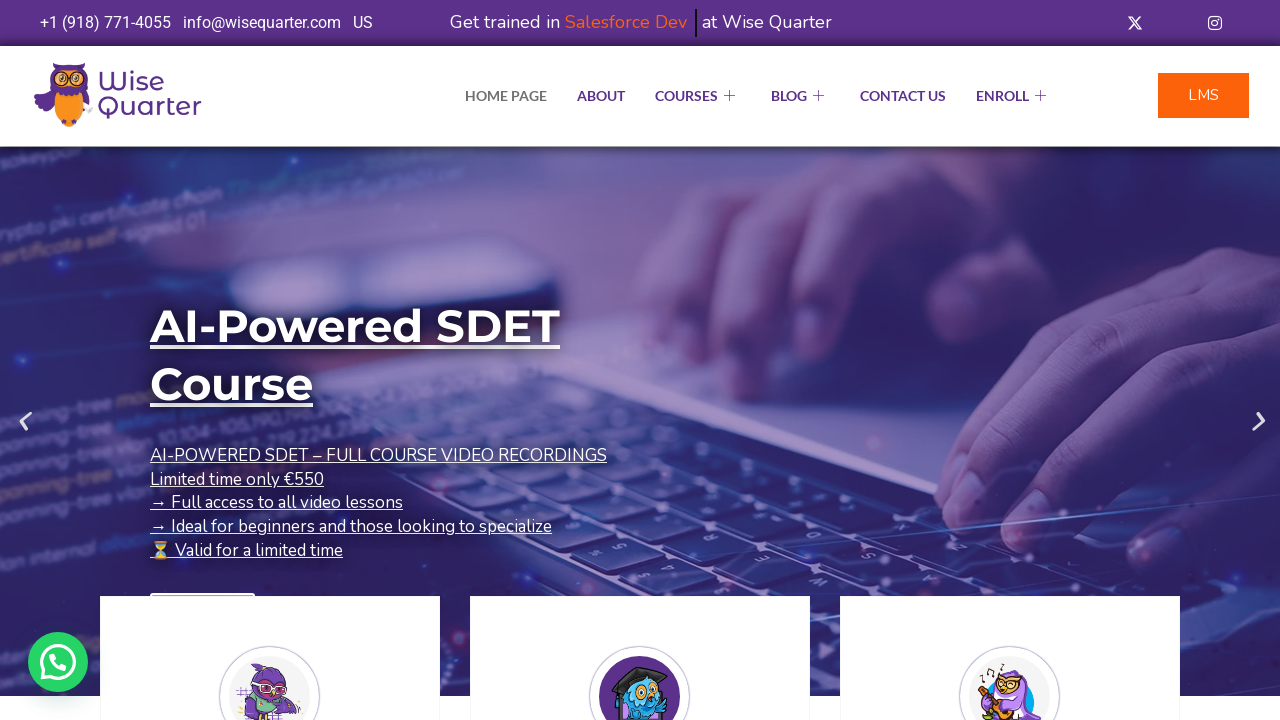

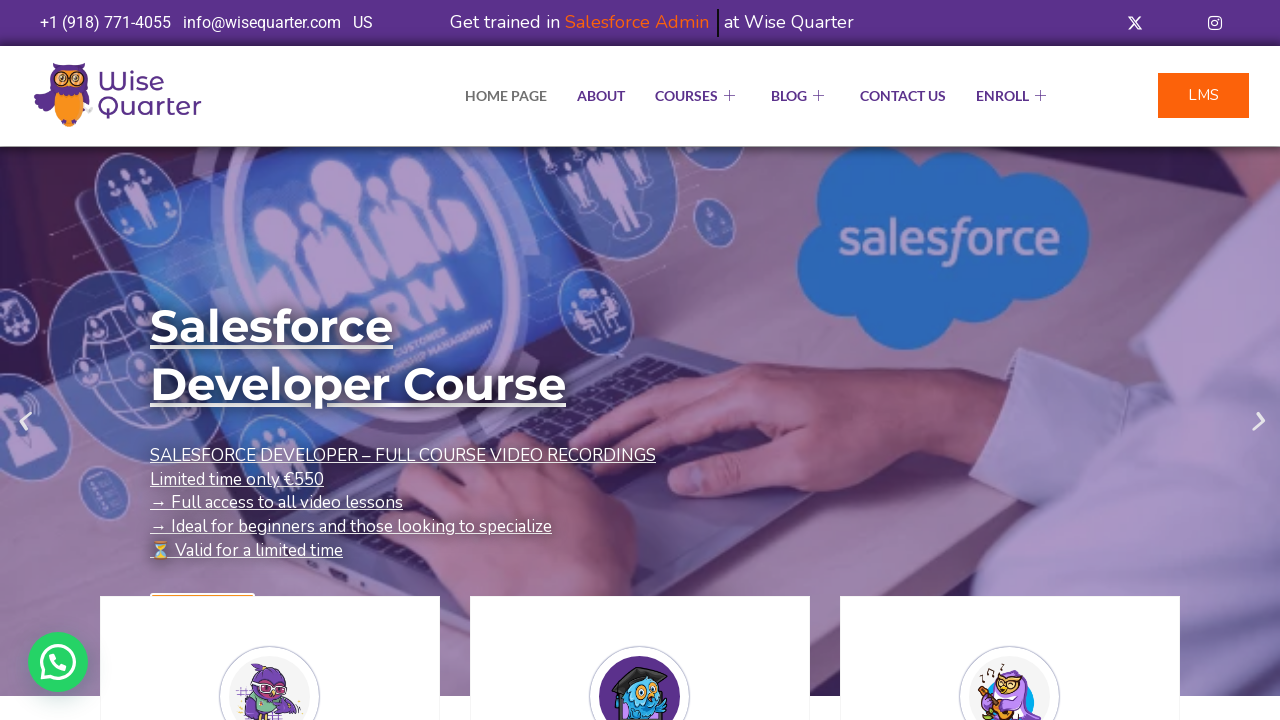